Tests iframe handling by switching to an iframe, filling a form field inside it, then switching back to the main content and verifying the page header

Starting URL: https://testeroprogramowania.github.io/selenium/iframe.html

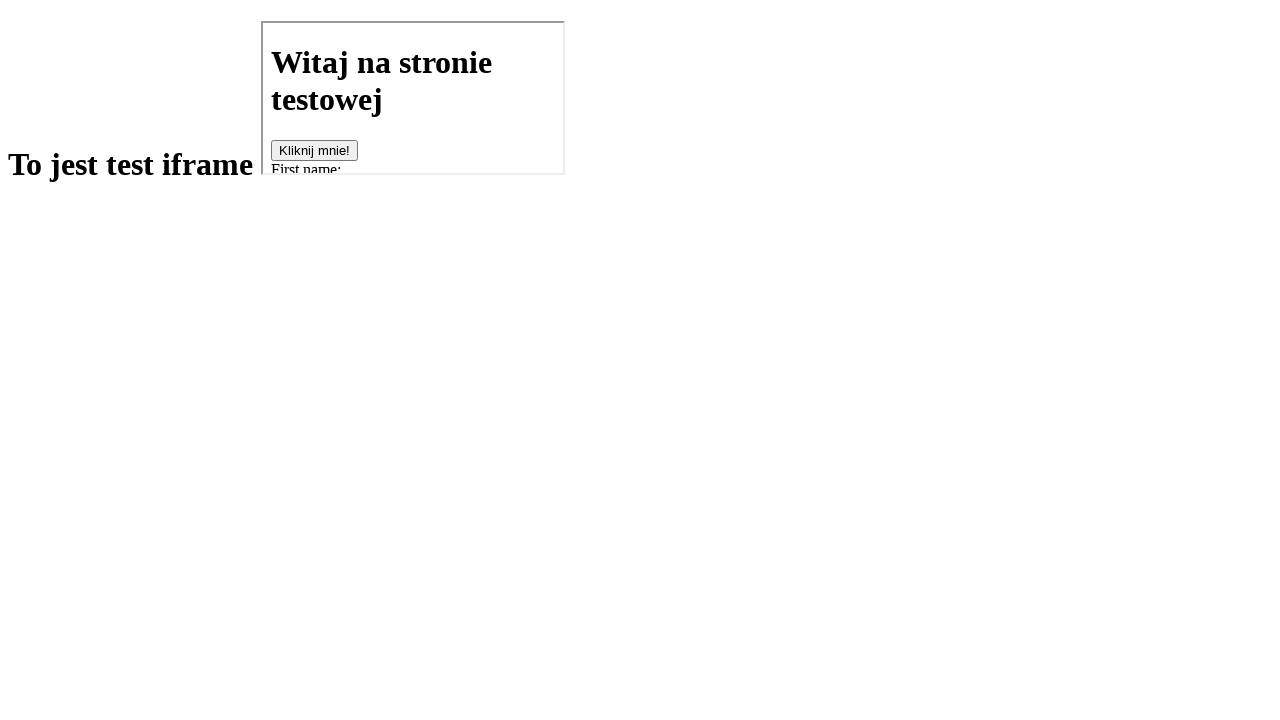

Navigated to iframe test page
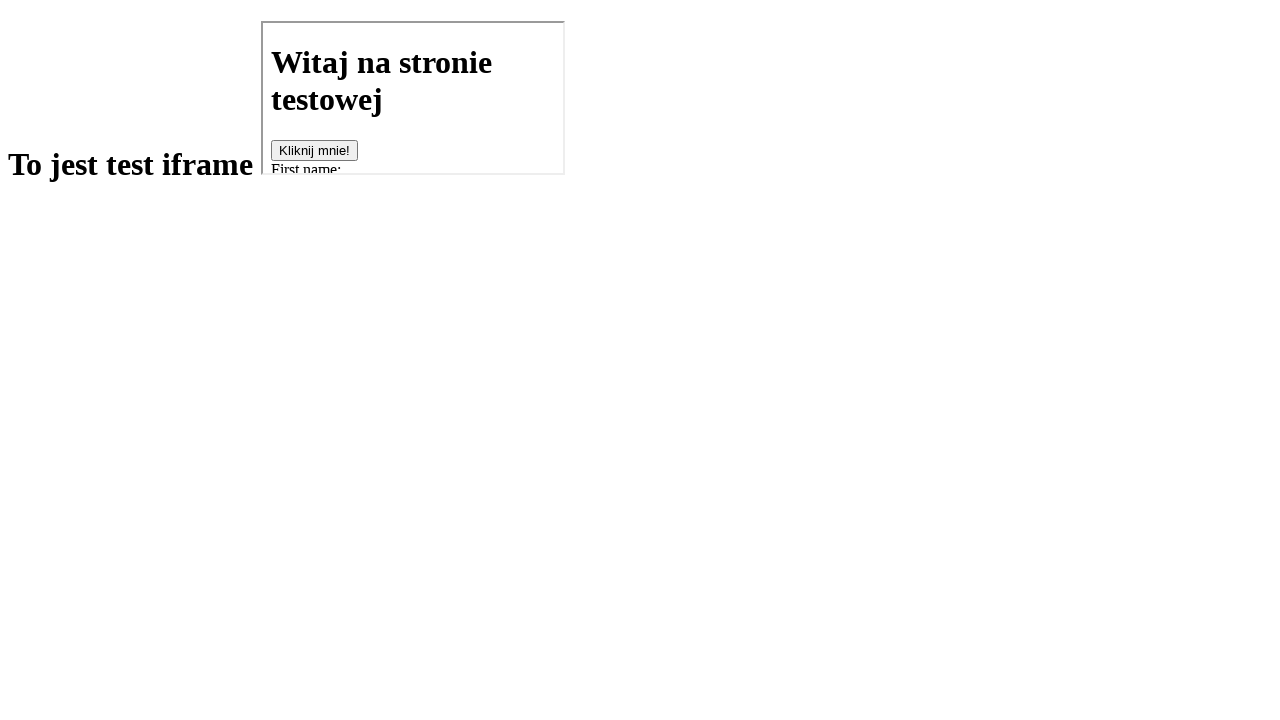

Located iframe with src='basics.html'
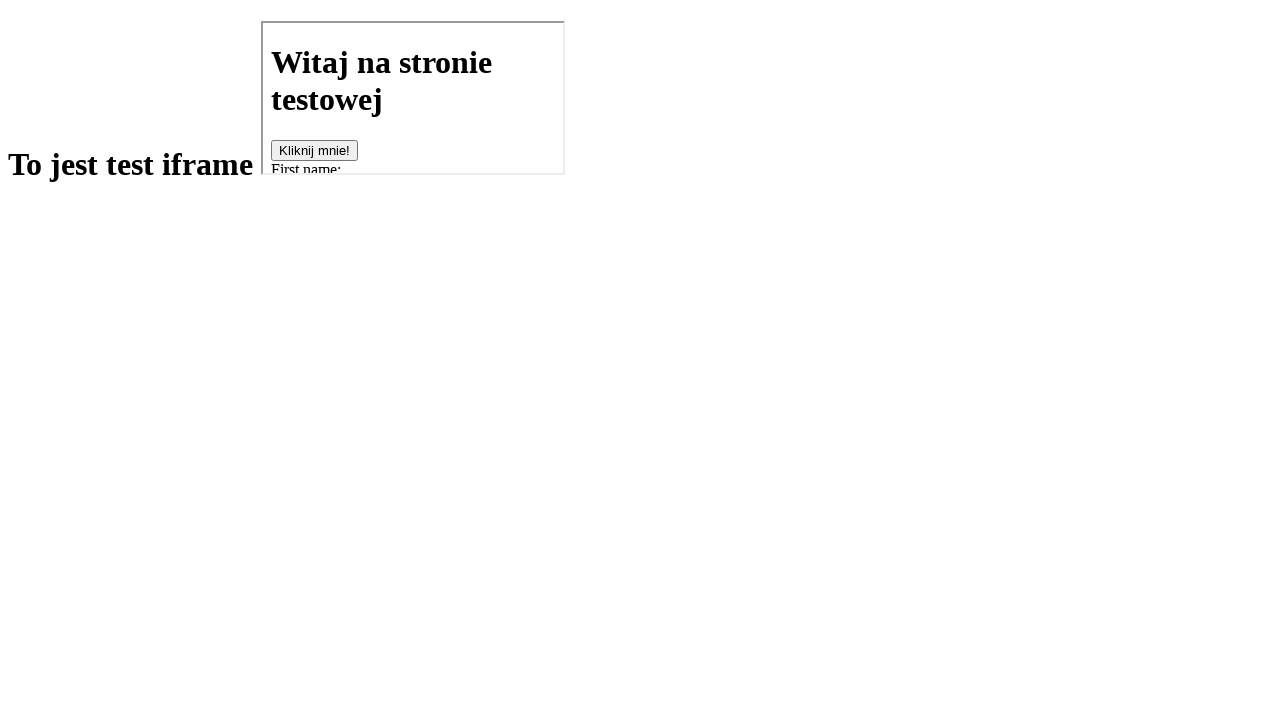

Filled first name field inside iframe with 'Magda' on iframe[src='basics.html'] >> internal:control=enter-frame >> #fname
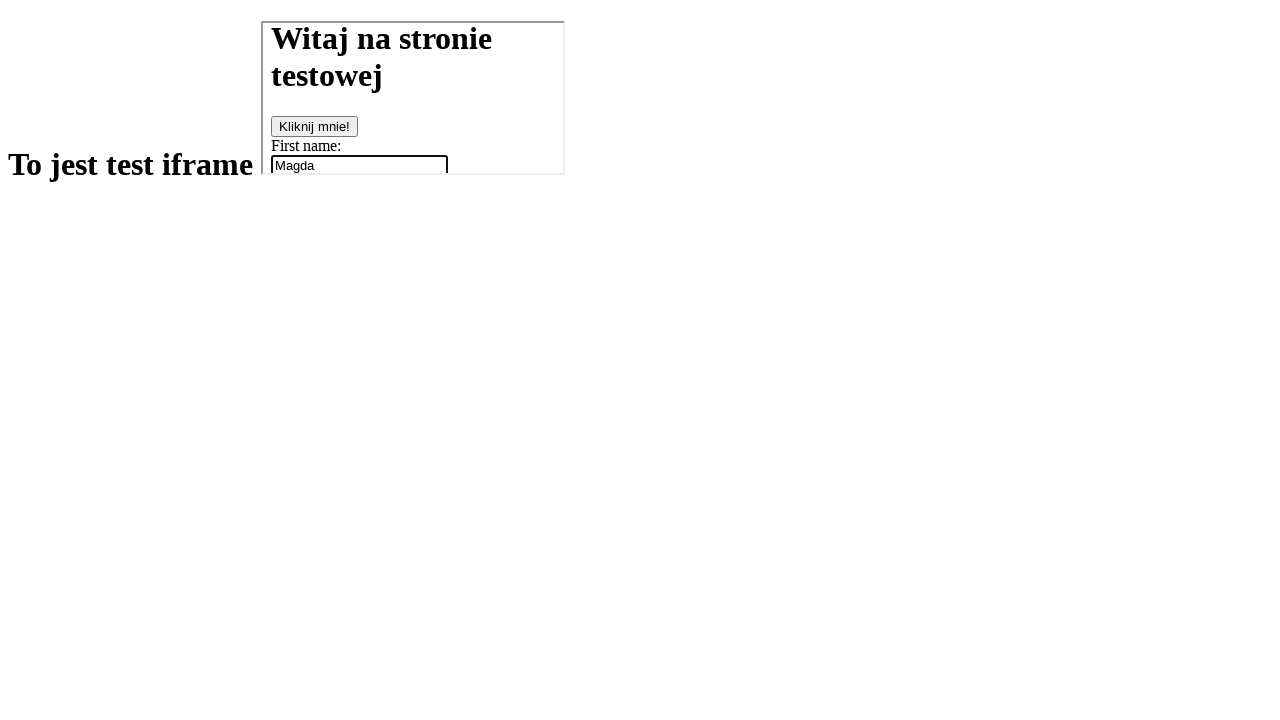

Retrieved h1 text from main page: 'To jest test iframe





'
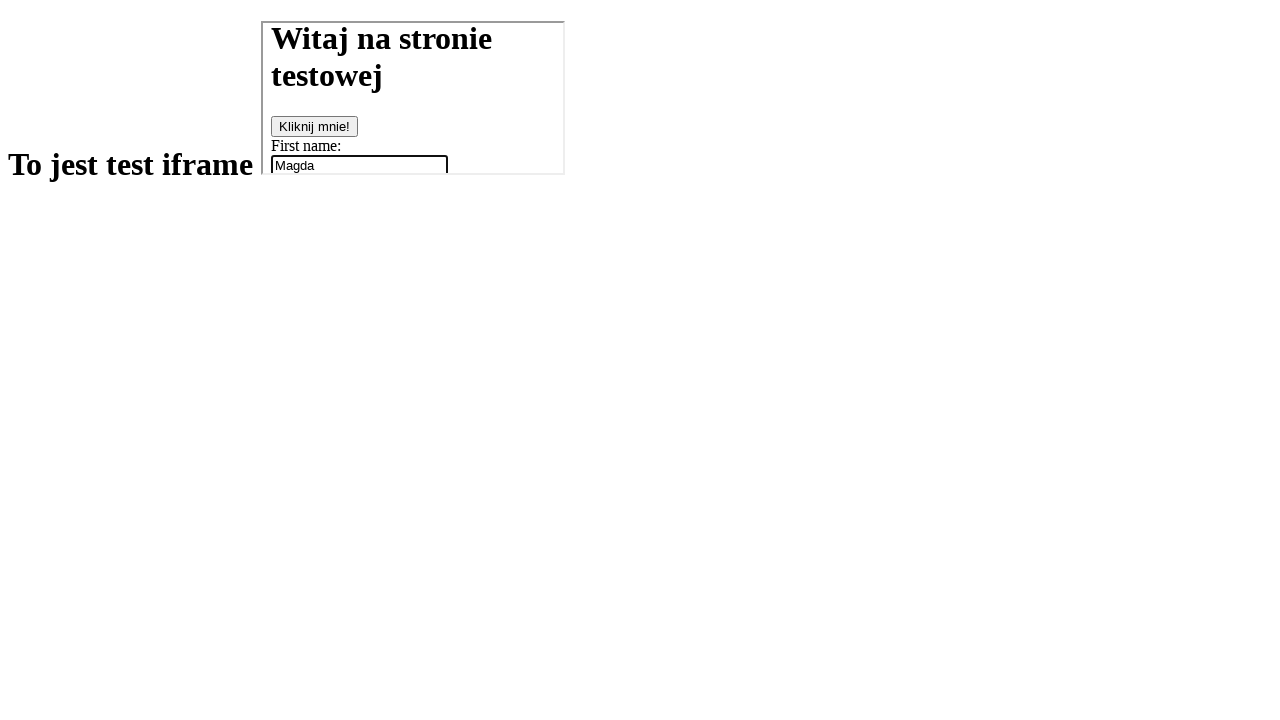

Printed h1 text: 'To jest test iframe





'
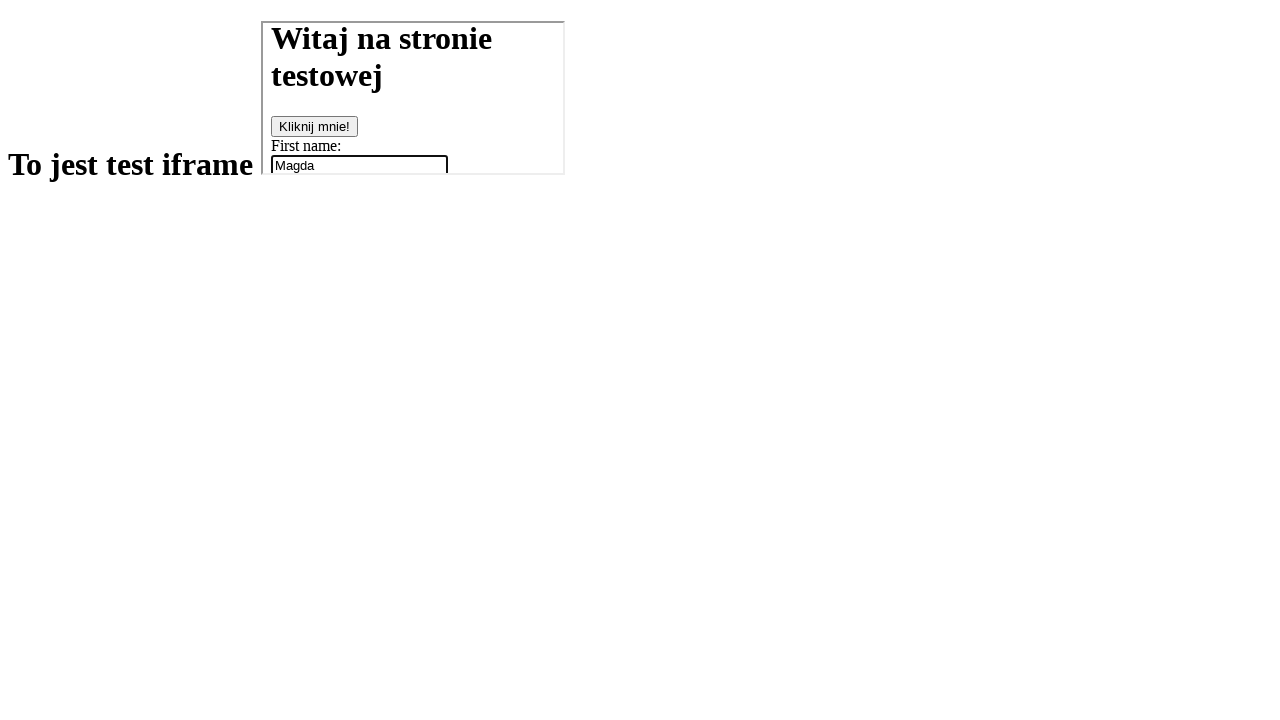

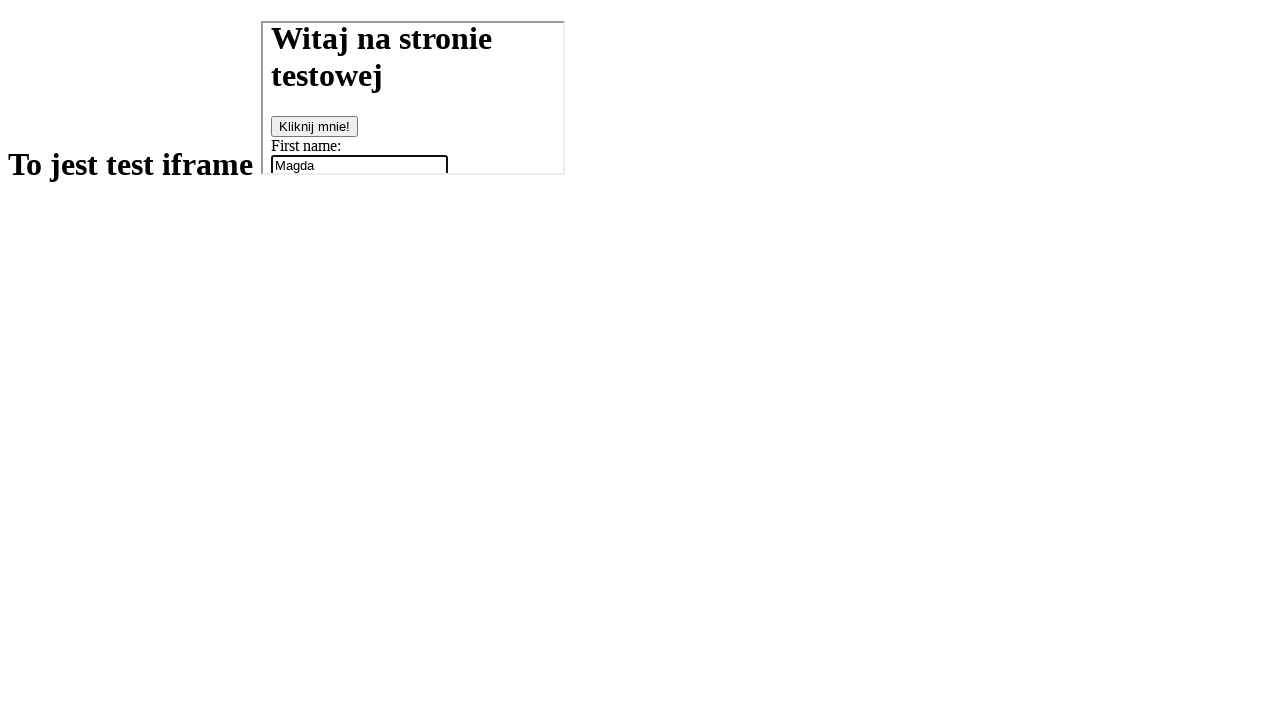